Tests that mismatched passwords display a validation error

Starting URL: https://alada.vn/tai-khoan/dang-ky.html

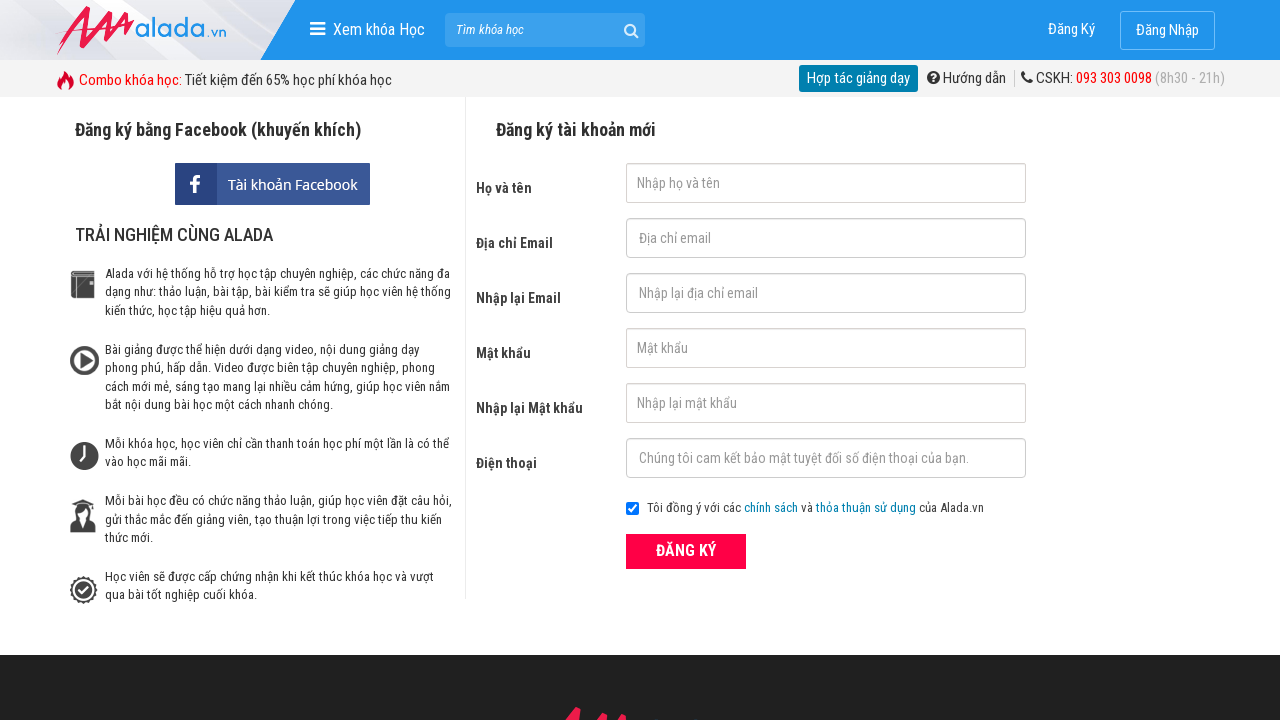

Filled first name field with 'Steve Tran' on #txtFirstname
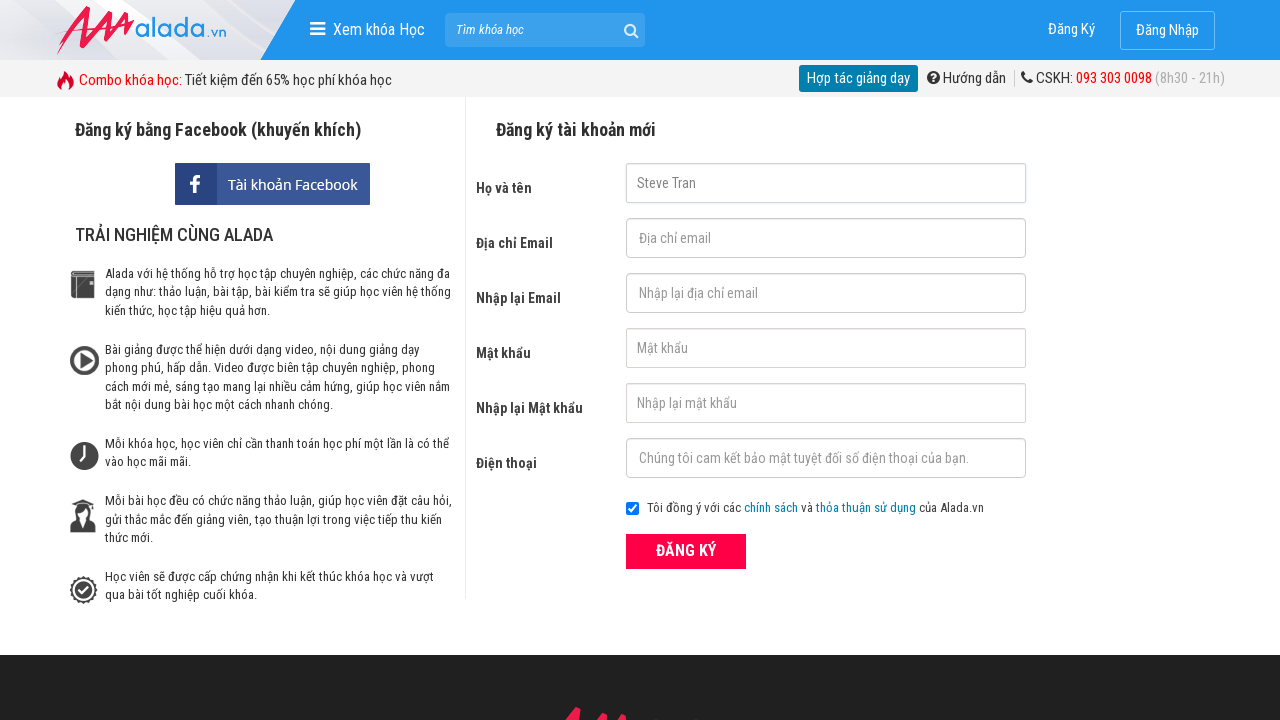

Filled email field with 'stevetran@gmail.com' on #txtEmail
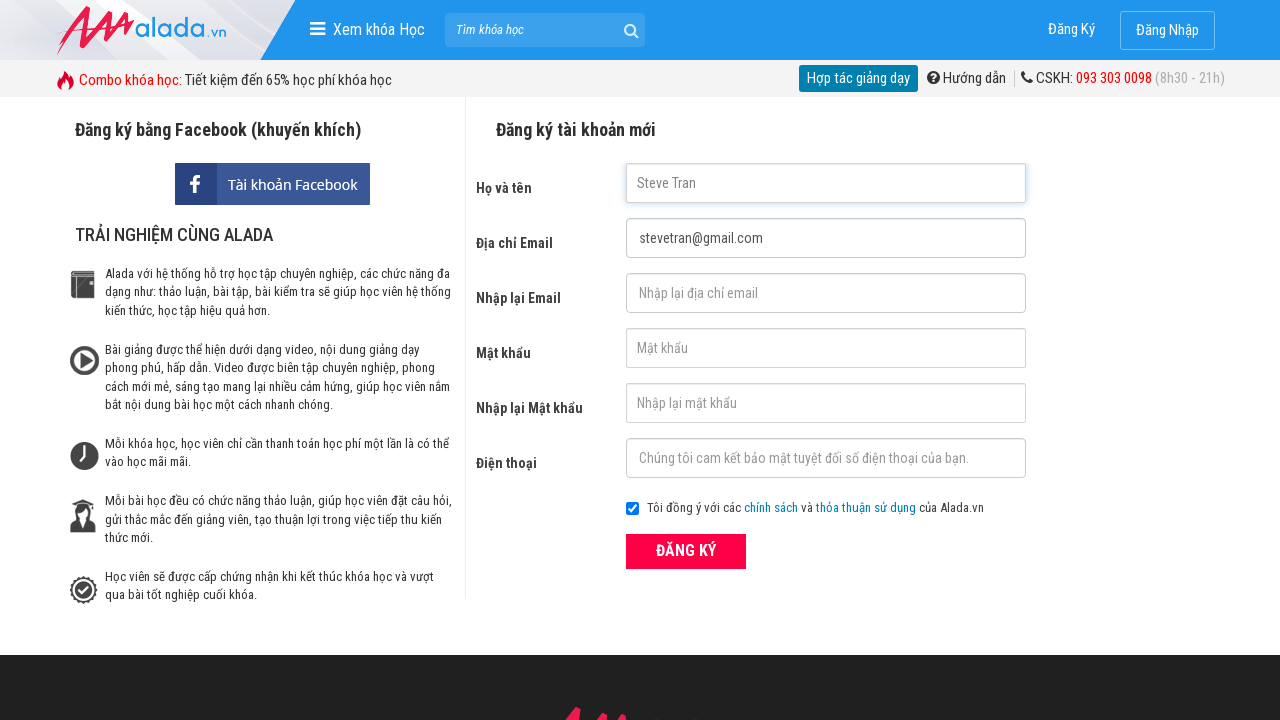

Filled confirm email field with 'stevetran@gmail.com' on #txtCEmail
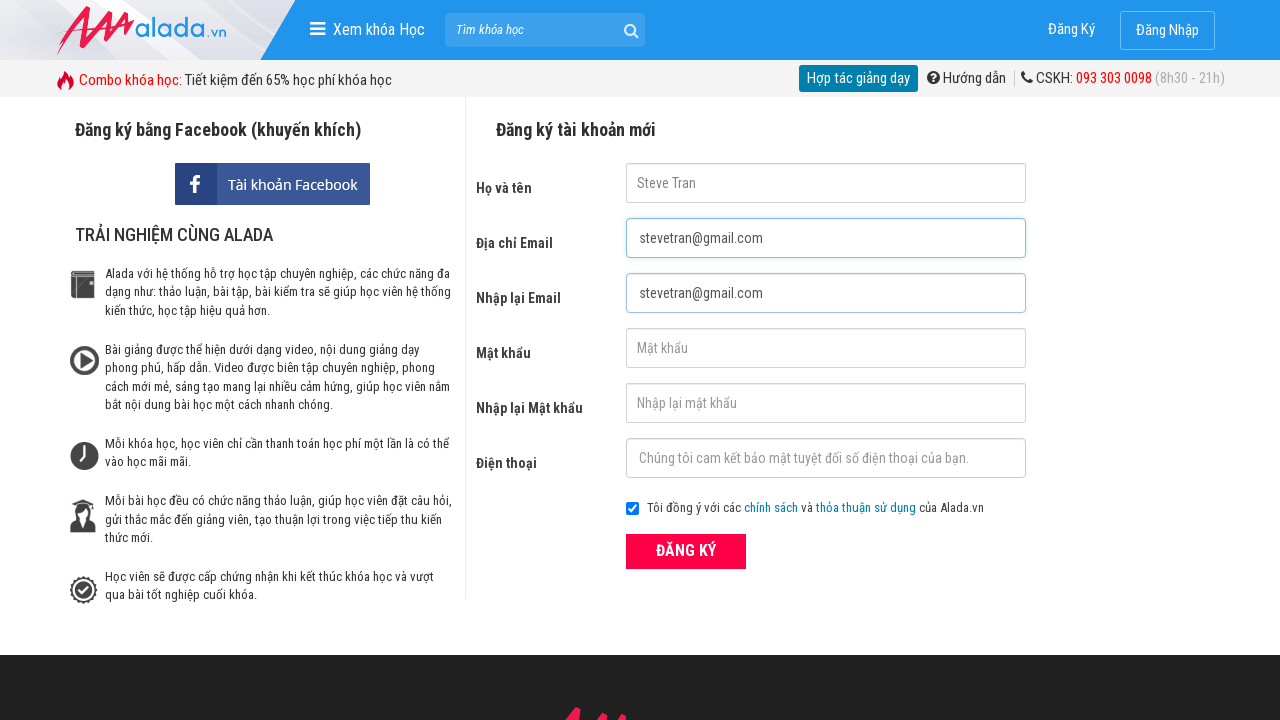

Filled password field with '123456' on #txtPassword
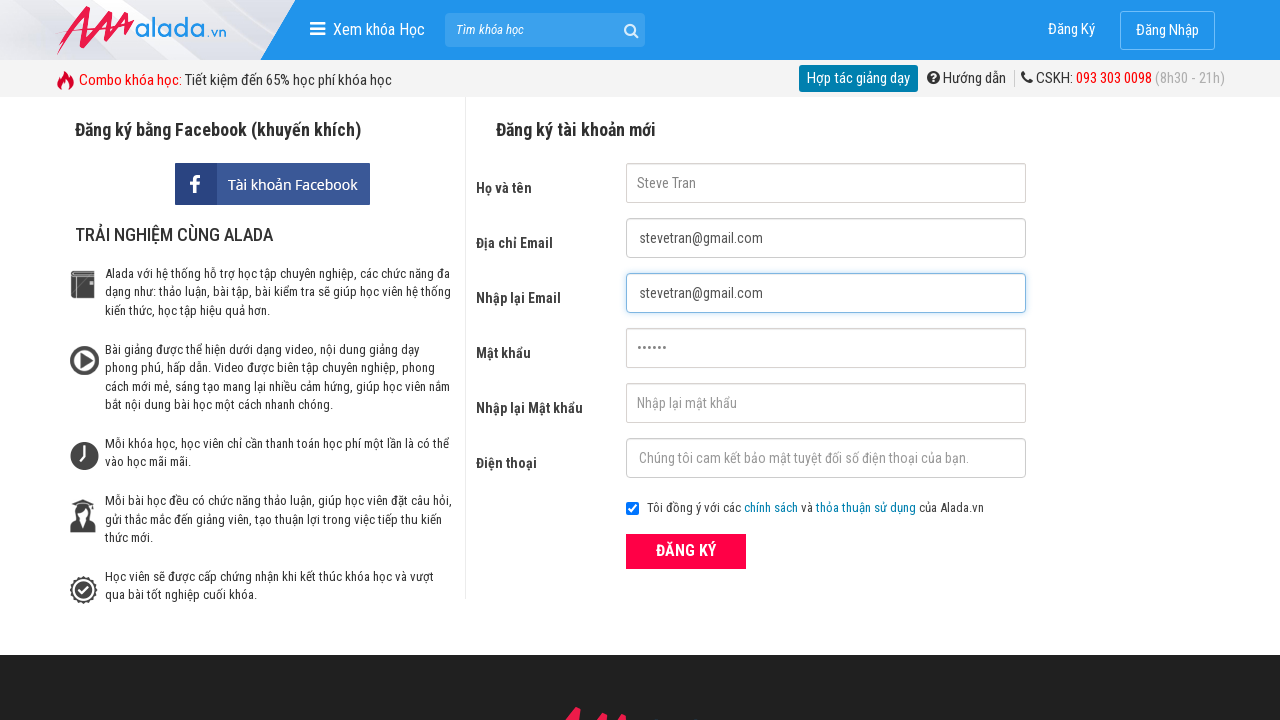

Filled confirm password field with mismatched password '123467' on #txtCPassword
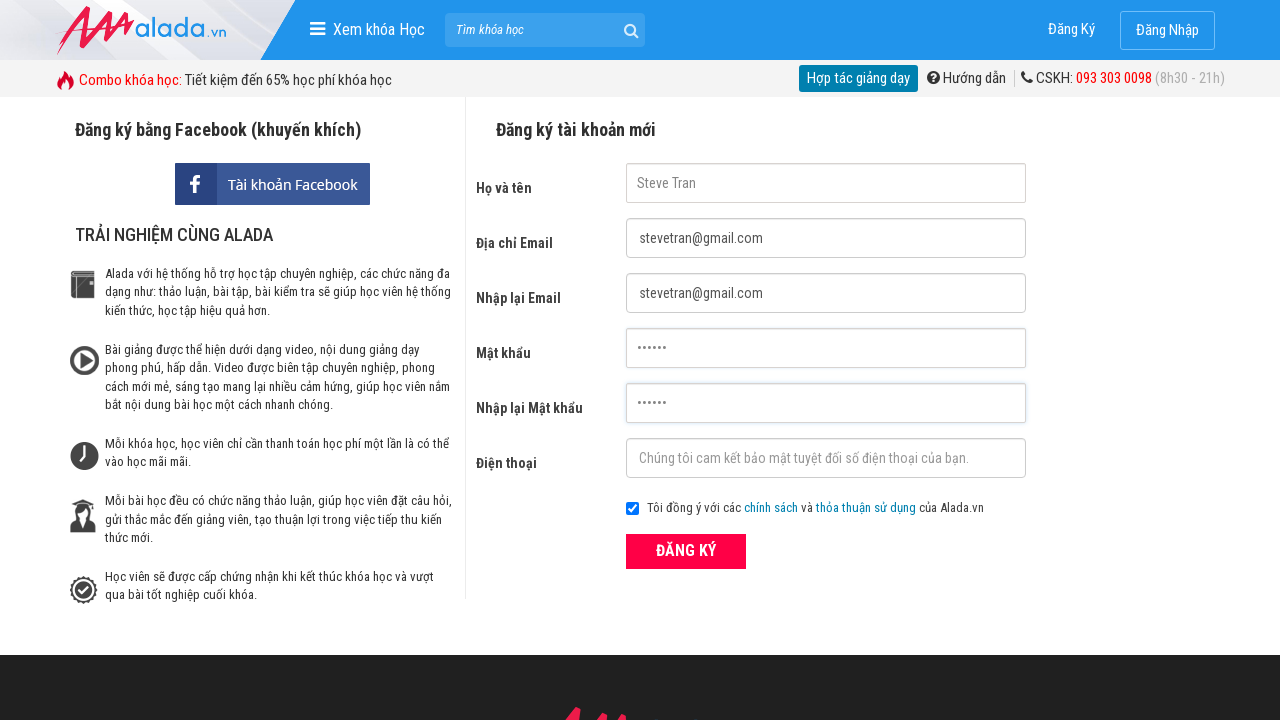

Filled phone field with '0976964601' on #txtPhone
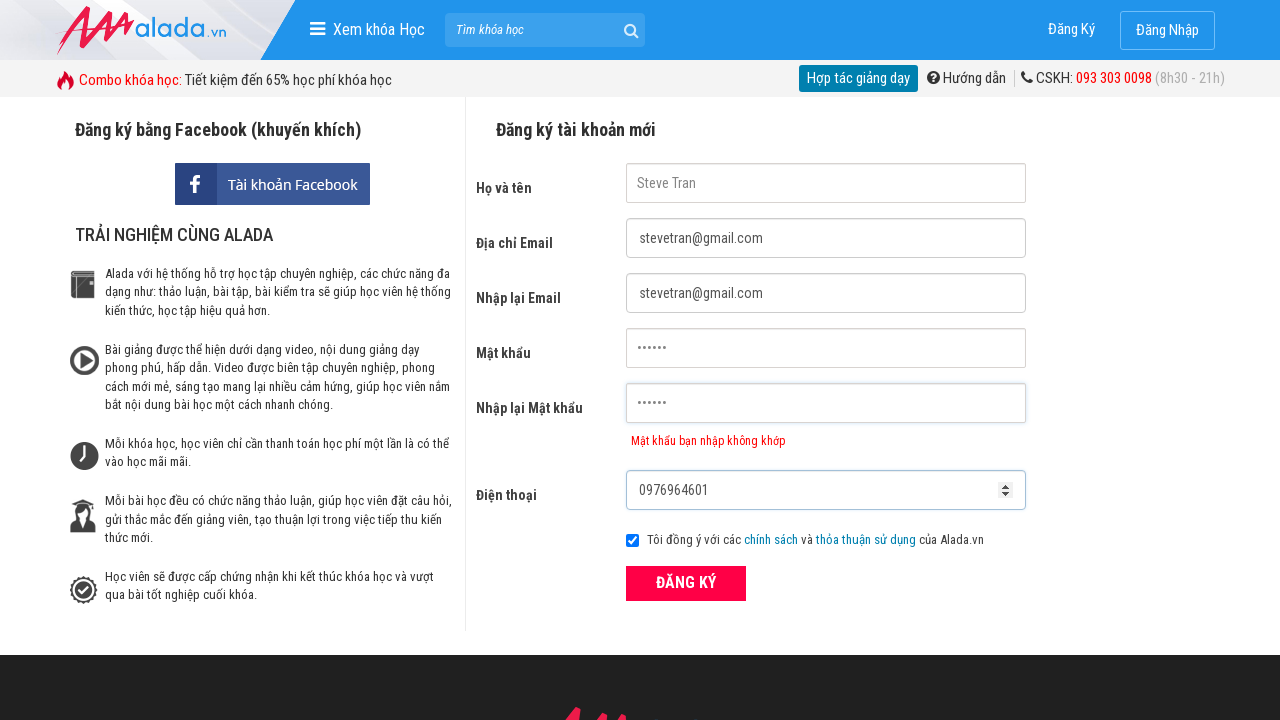

Clicked ĐĂNG KÝ (register) button at (686, 583) on xpath=//form[@id='frmLogin']//button[text()='ĐĂNG KÝ']
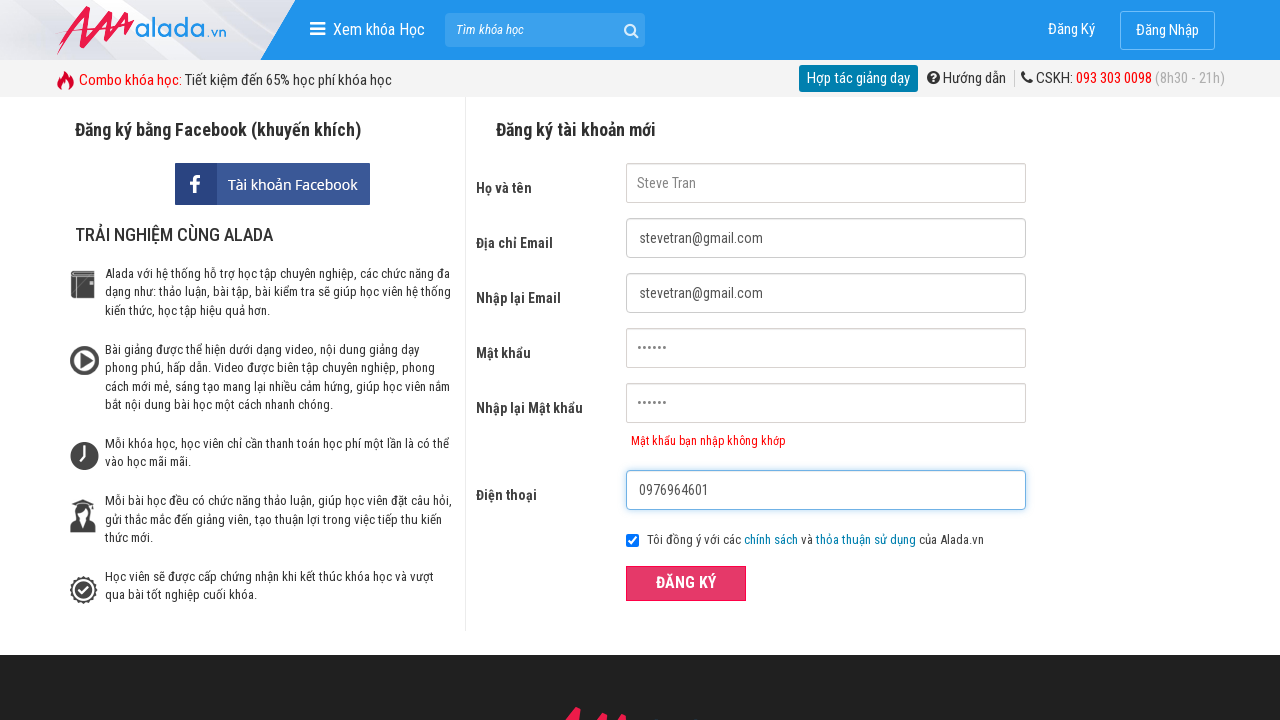

Password mismatch error message appeared
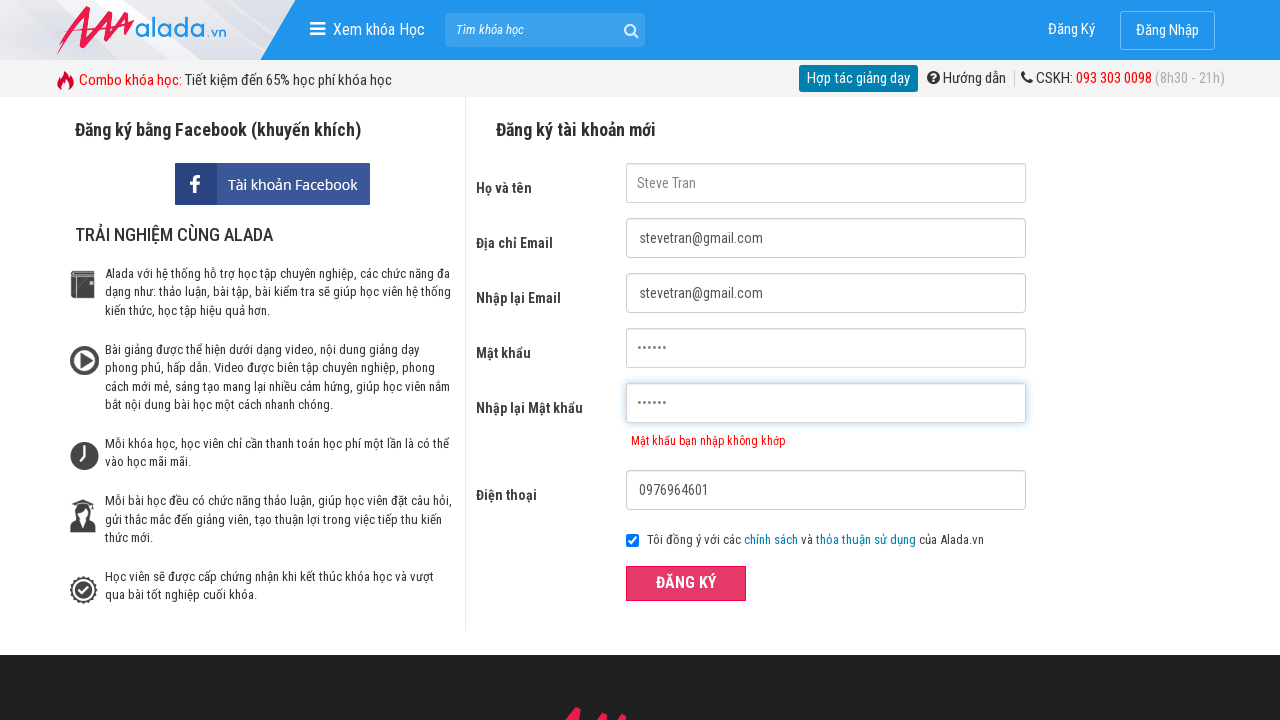

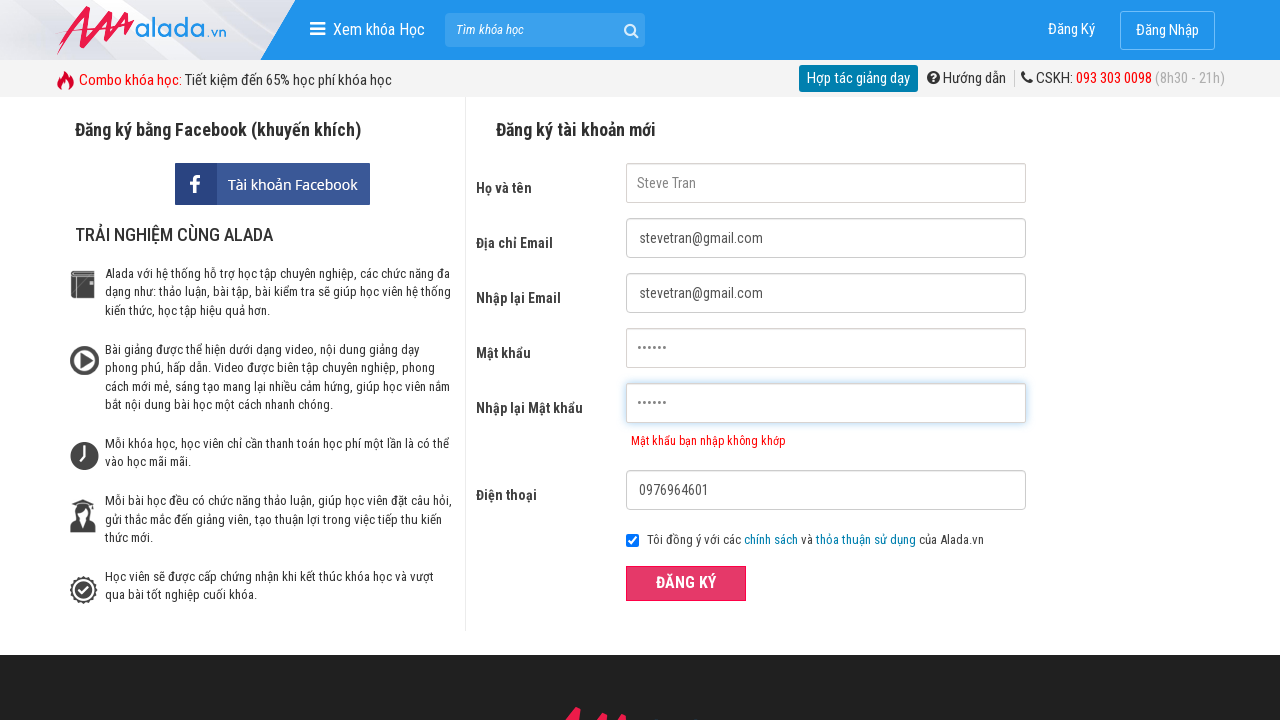